Navigates to the Selenium HQ website in headless mode and verifies the page title starts with "Selenium"

Starting URL: http://www.seleniumhq.org/

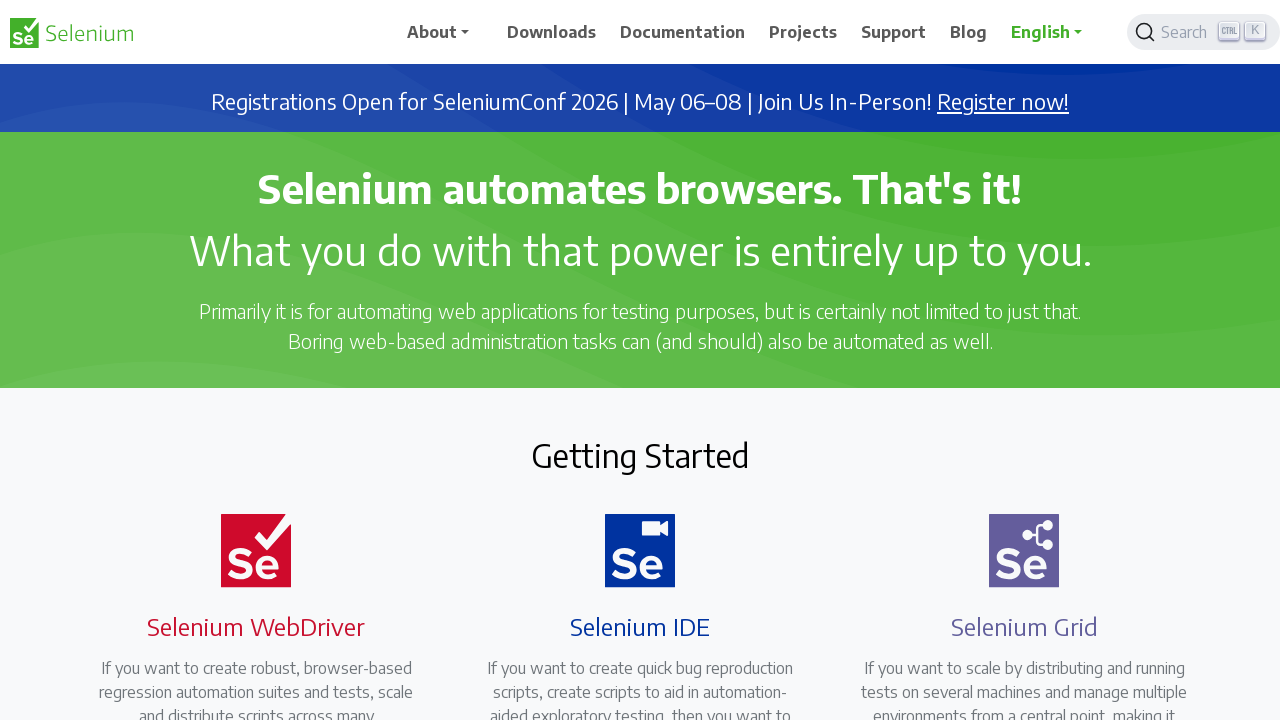

Navigated to Selenium HQ website
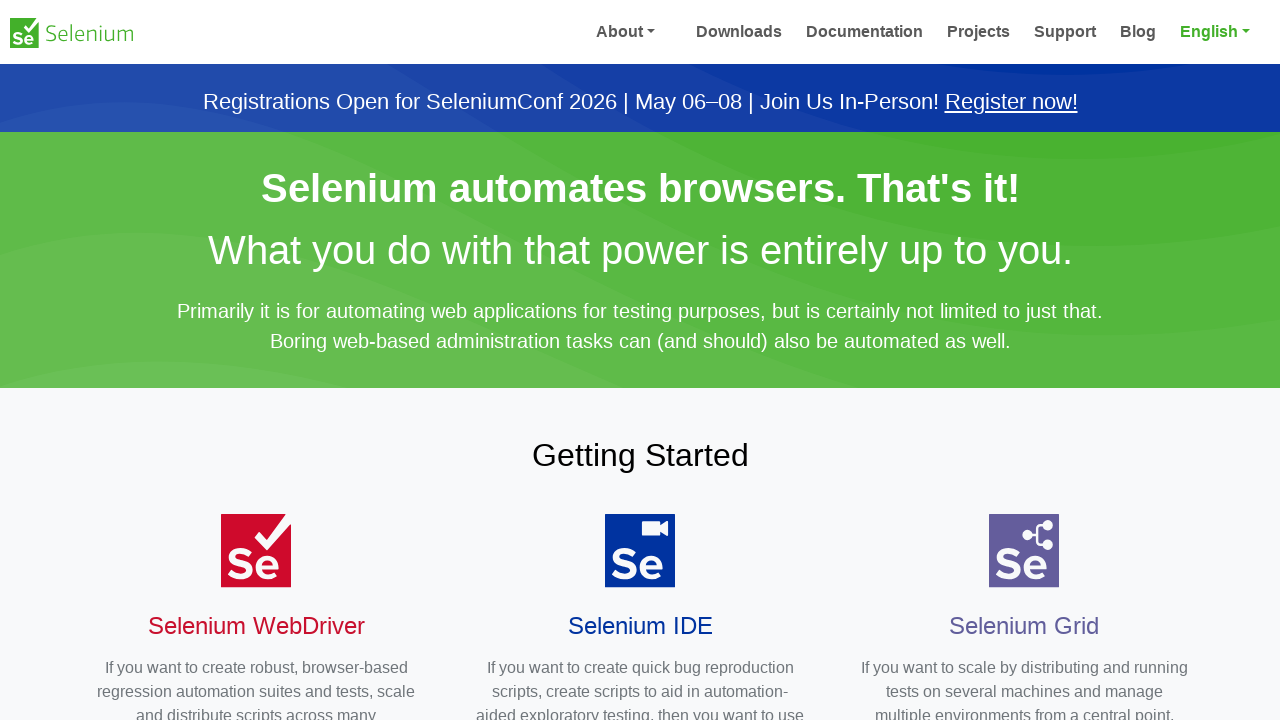

Verified page title starts with 'Selenium'
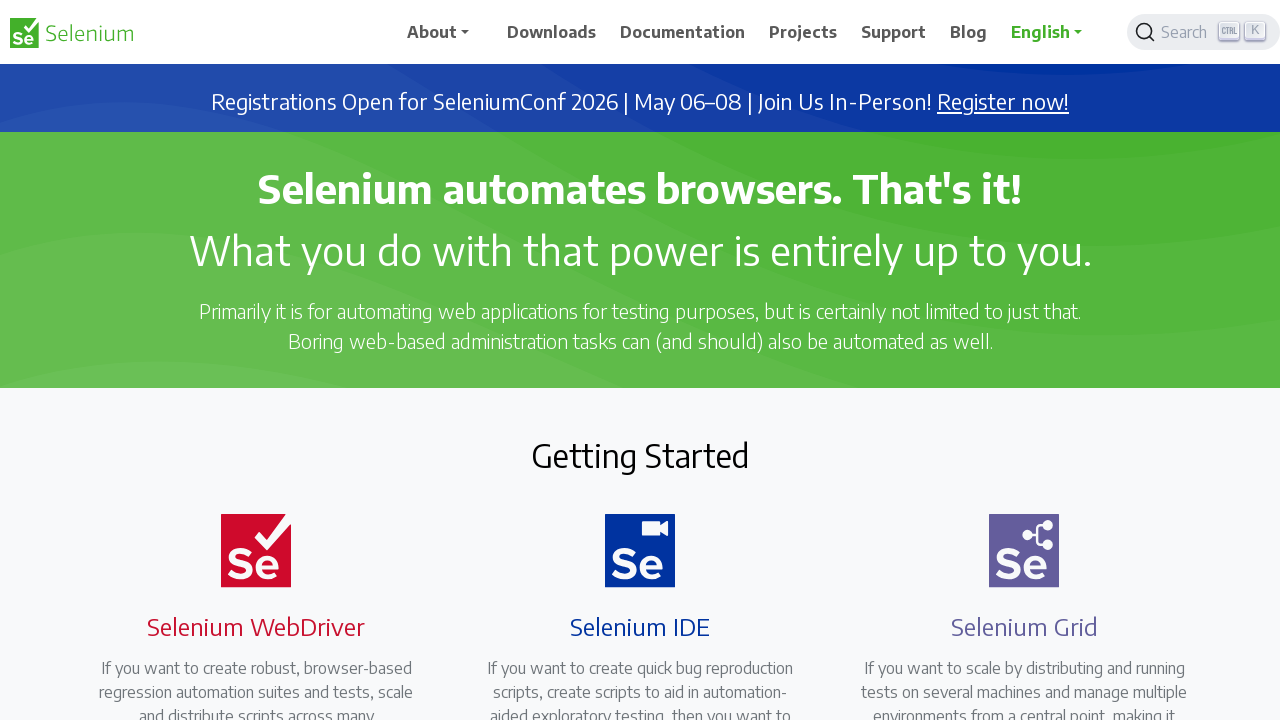

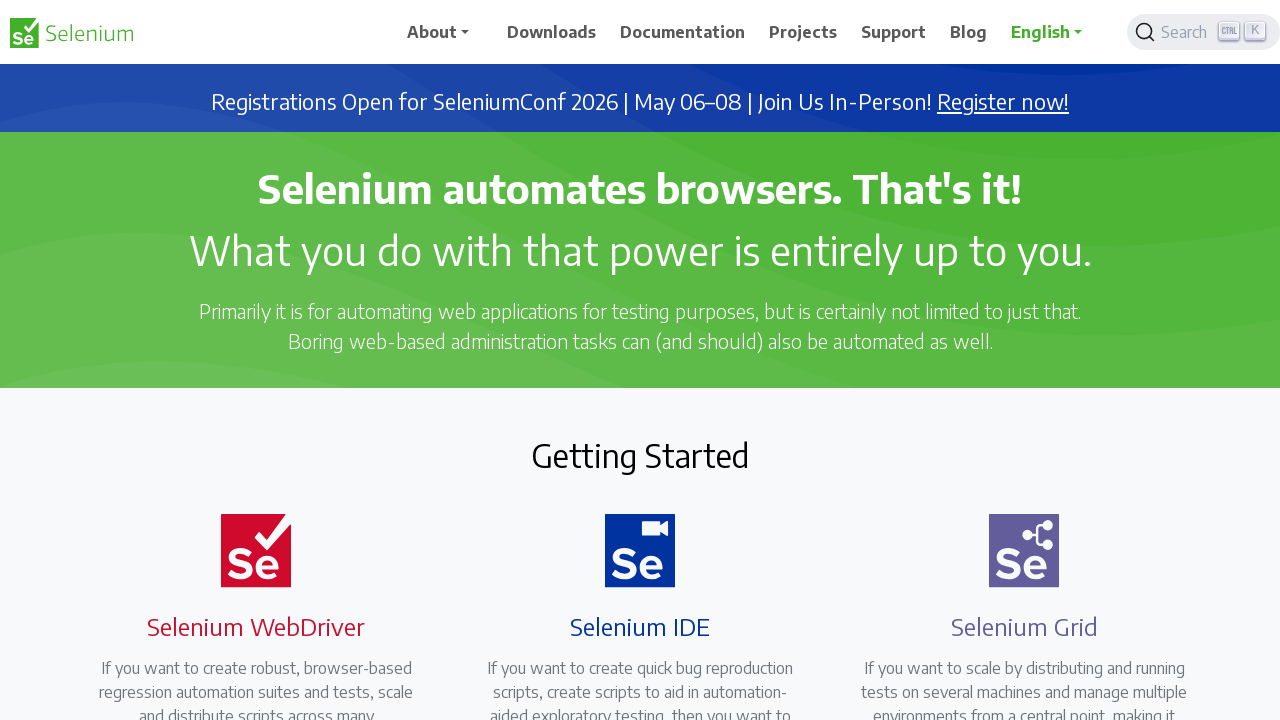